Opens a jQuery mobile demo page and clicks on a popup link to test popup functionality

Starting URL: http://demos.jquerymobile.com/1.4.5/popup/#&ui-state=dialog&ui-state=dialog

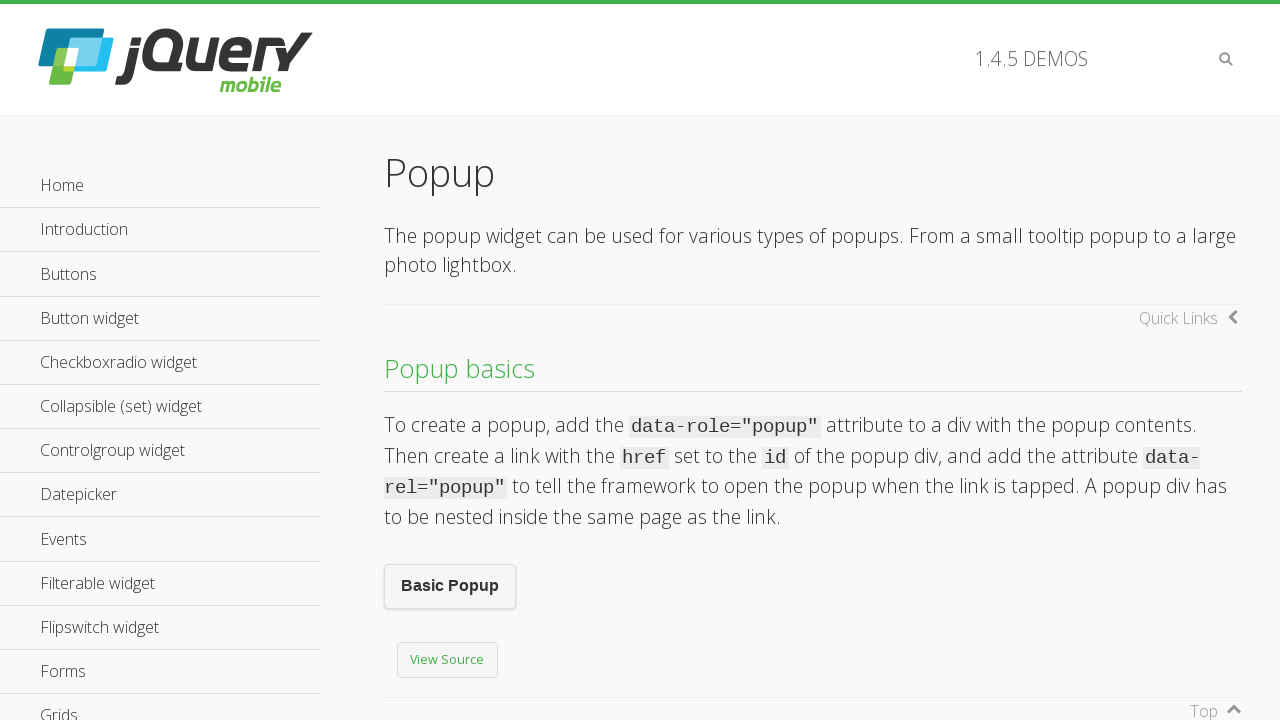

Clicked on the popup link to test popup functionality at (586, 360) on xpath=/html/body/div[1]/div[3]/div[3]/p/a
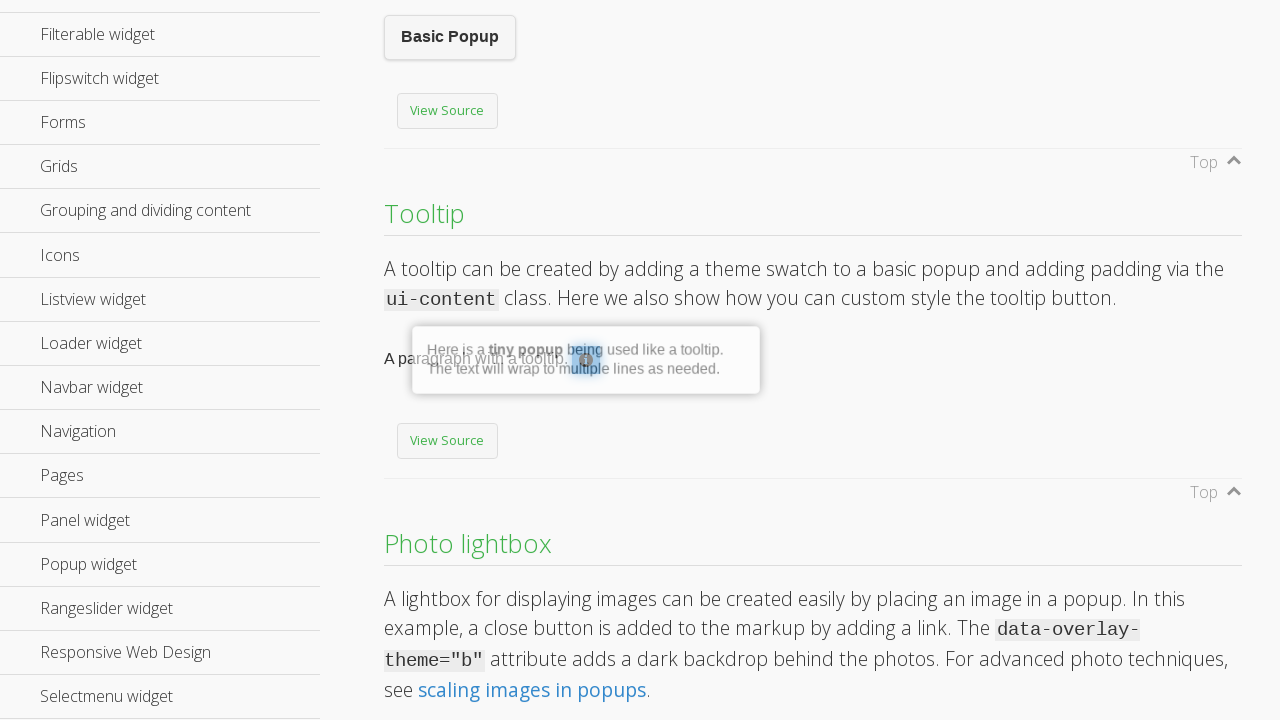

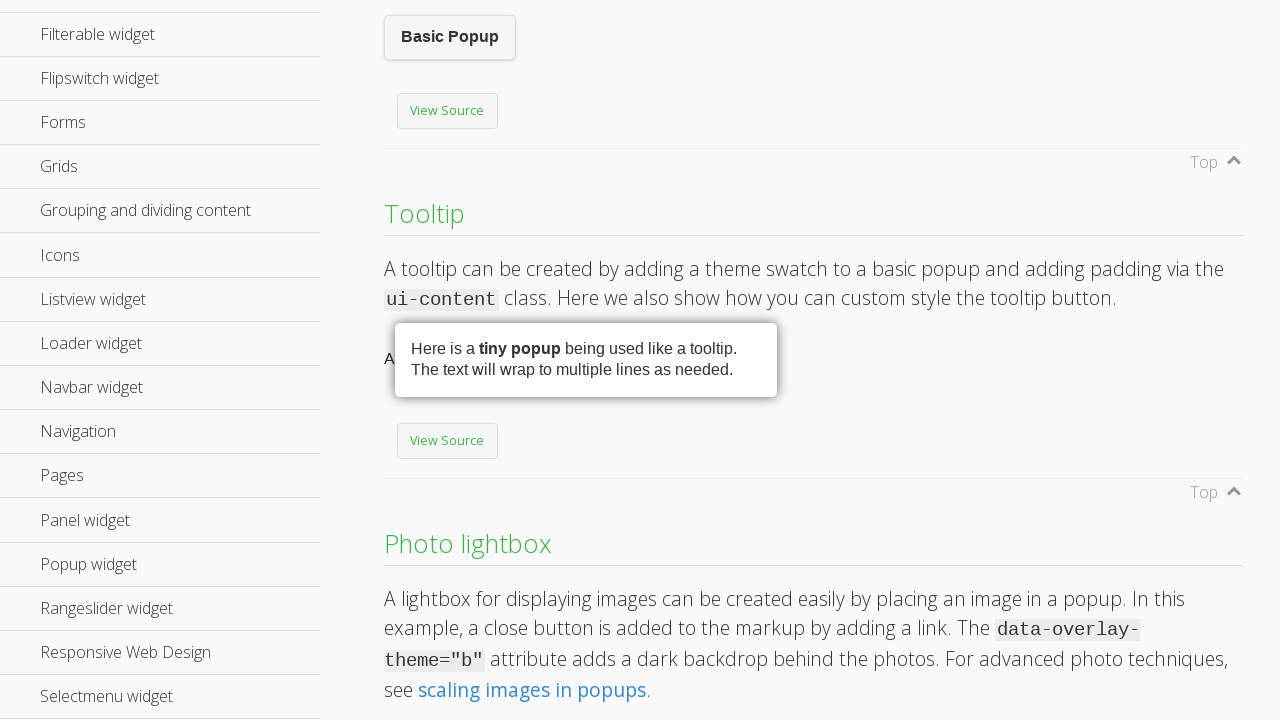